Tests the add/remove elements functionality by adding multiple elements via button clicks, then removing some of them, and verifying the final count

Starting URL: https://the-internet.herokuapp.com/

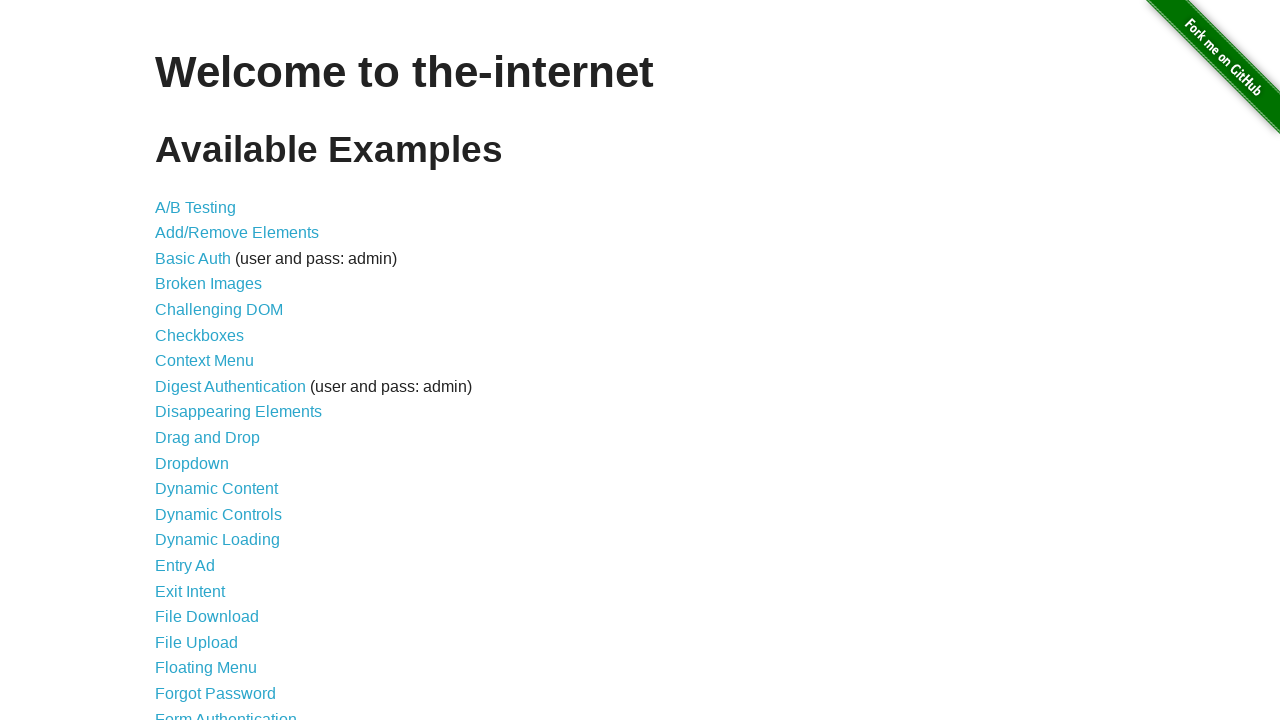

Clicked on Add/Remove Elements link at (237, 233) on text=Add/Remove Elements
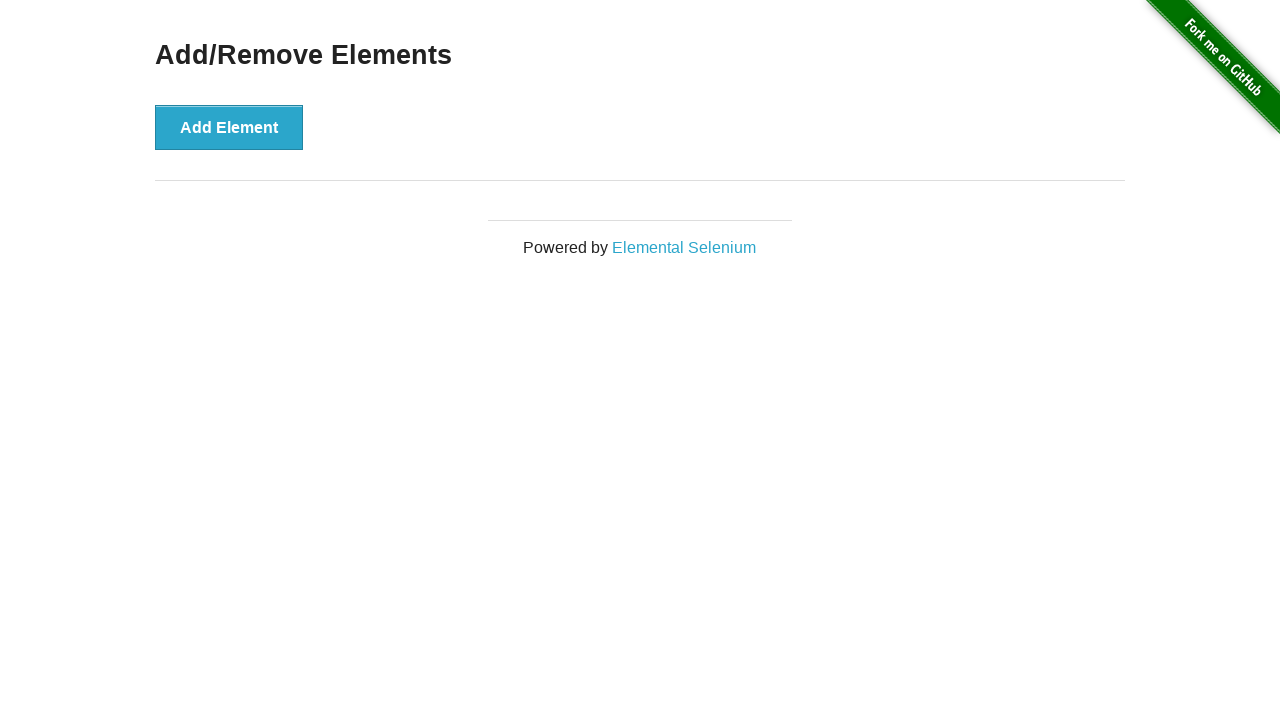

Add button became visible
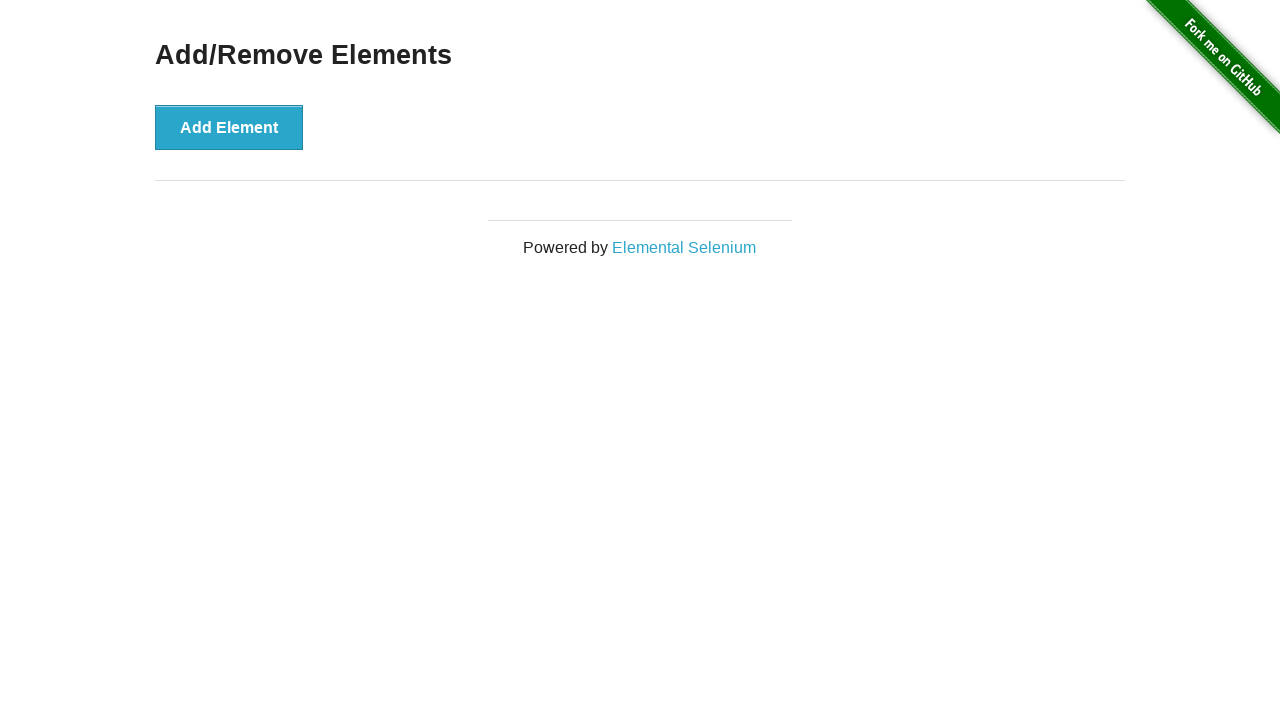

Clicked add button (iteration 1/5) at (229, 127) on xpath=//*[@id="content"]/div/button
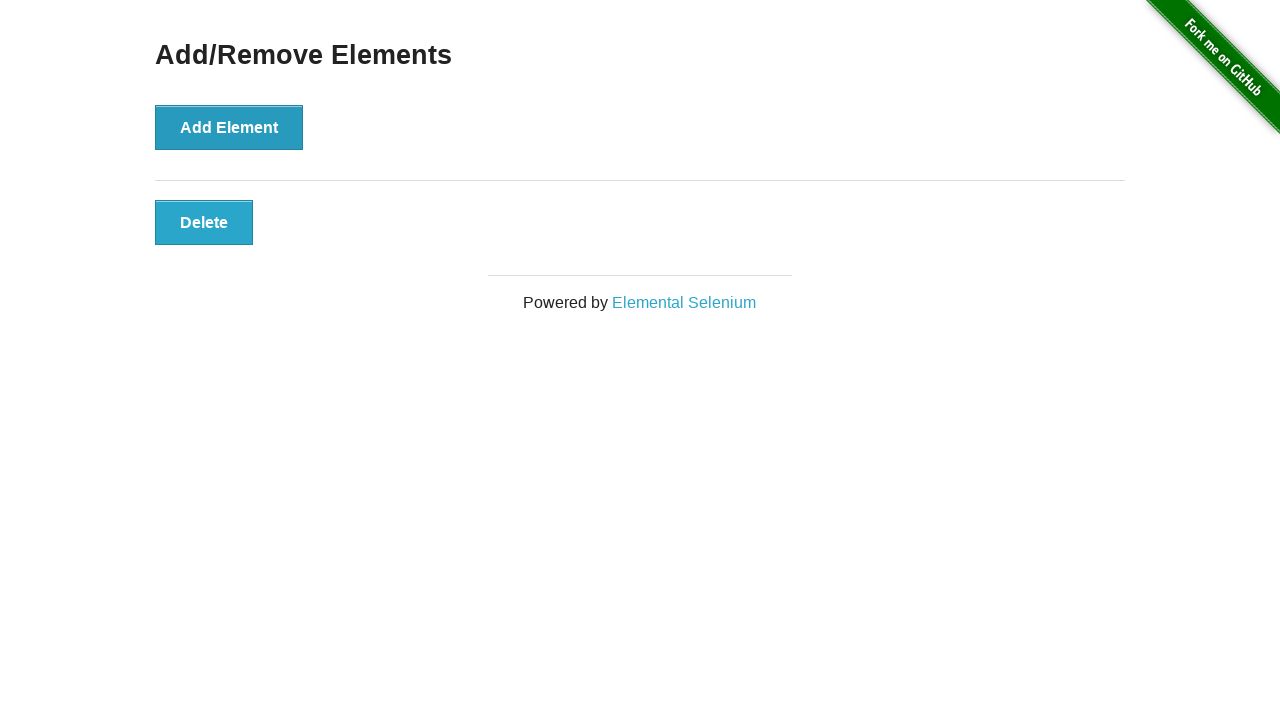

Clicked add button (iteration 2/5) at (229, 127) on xpath=//*[@id="content"]/div/button
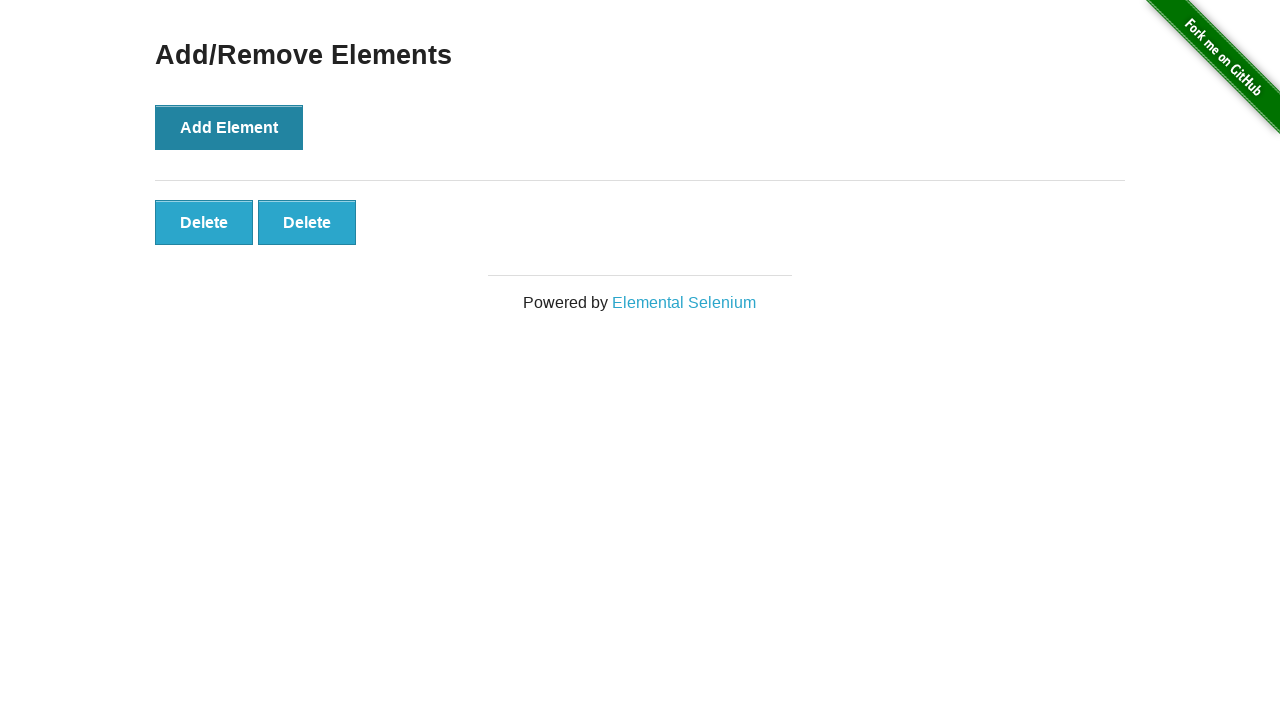

Clicked add button (iteration 3/5) at (229, 127) on xpath=//*[@id="content"]/div/button
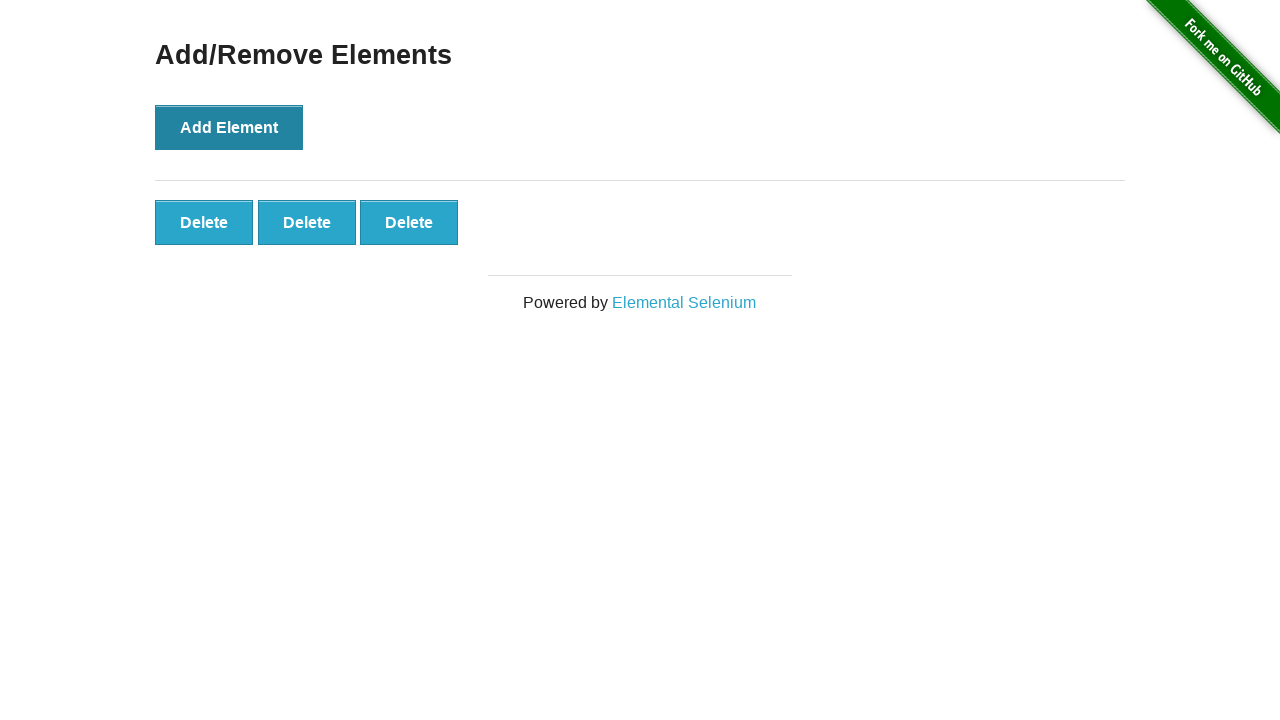

Clicked add button (iteration 4/5) at (229, 127) on xpath=//*[@id="content"]/div/button
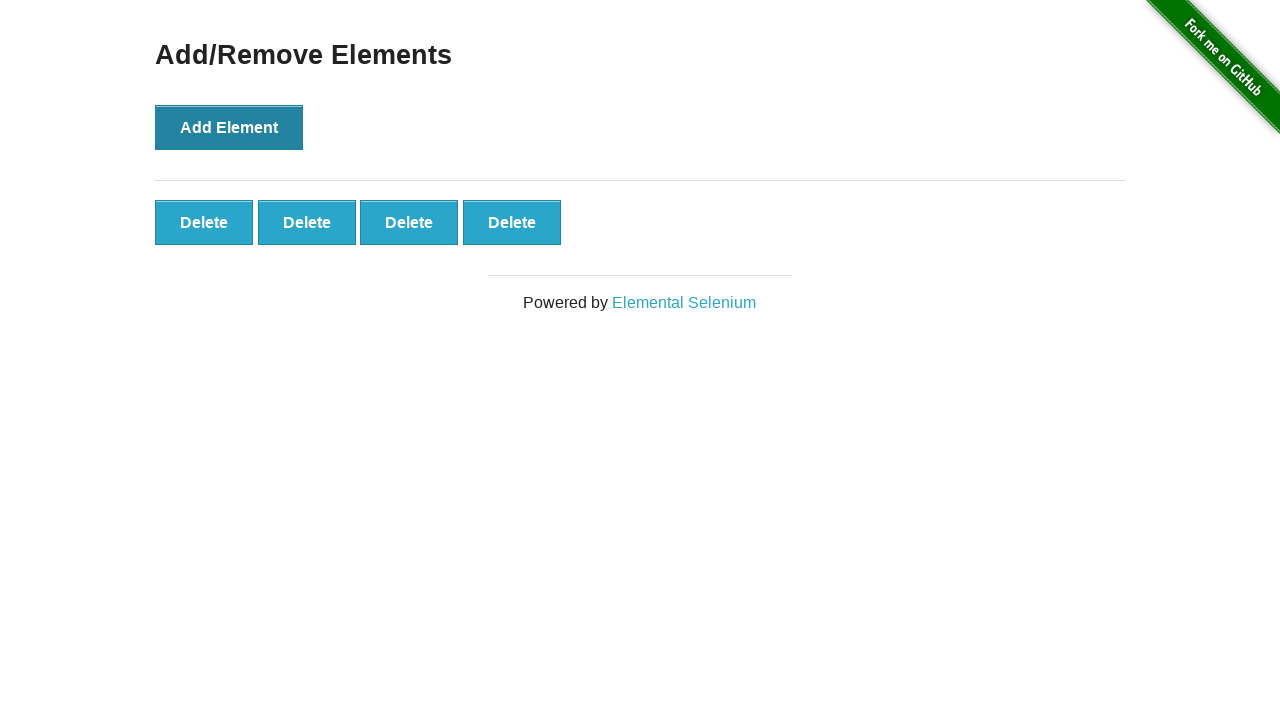

Clicked add button (iteration 5/5) at (229, 127) on xpath=//*[@id="content"]/div/button
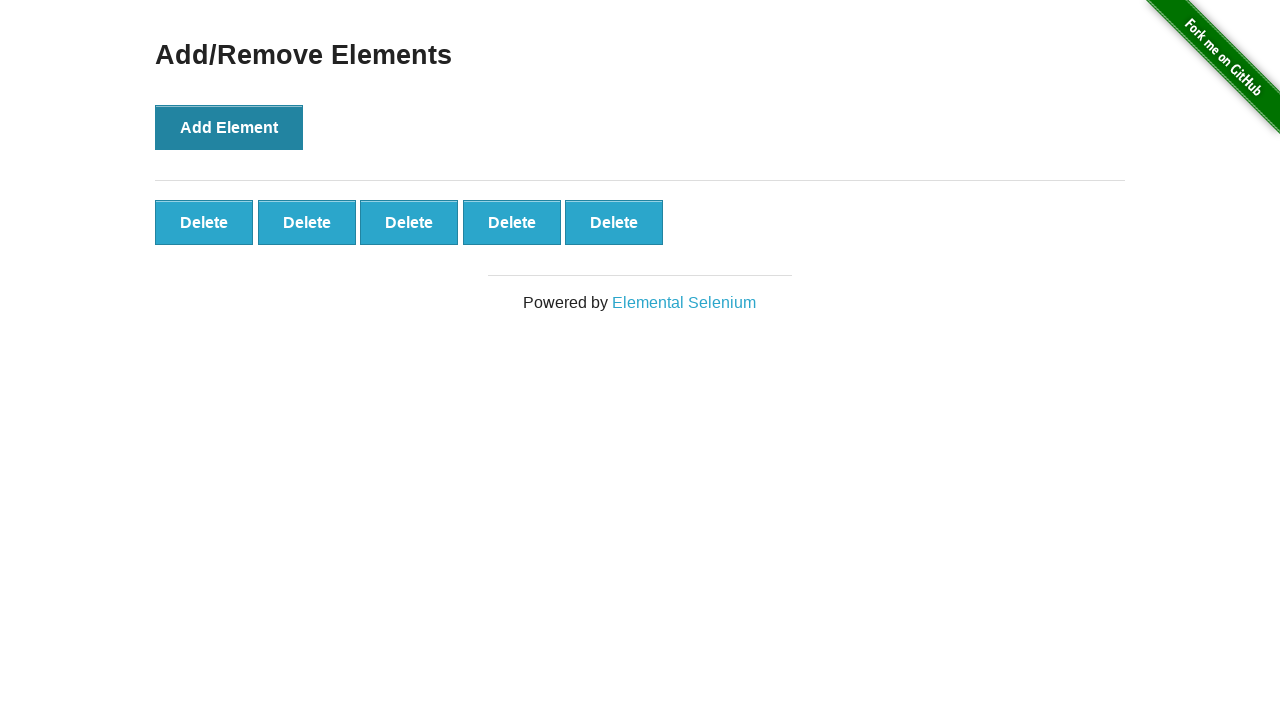

Clicked delete button (iteration 1/2) at (204, 222) on xpath=//*[@id="elements"]/button >> nth=0
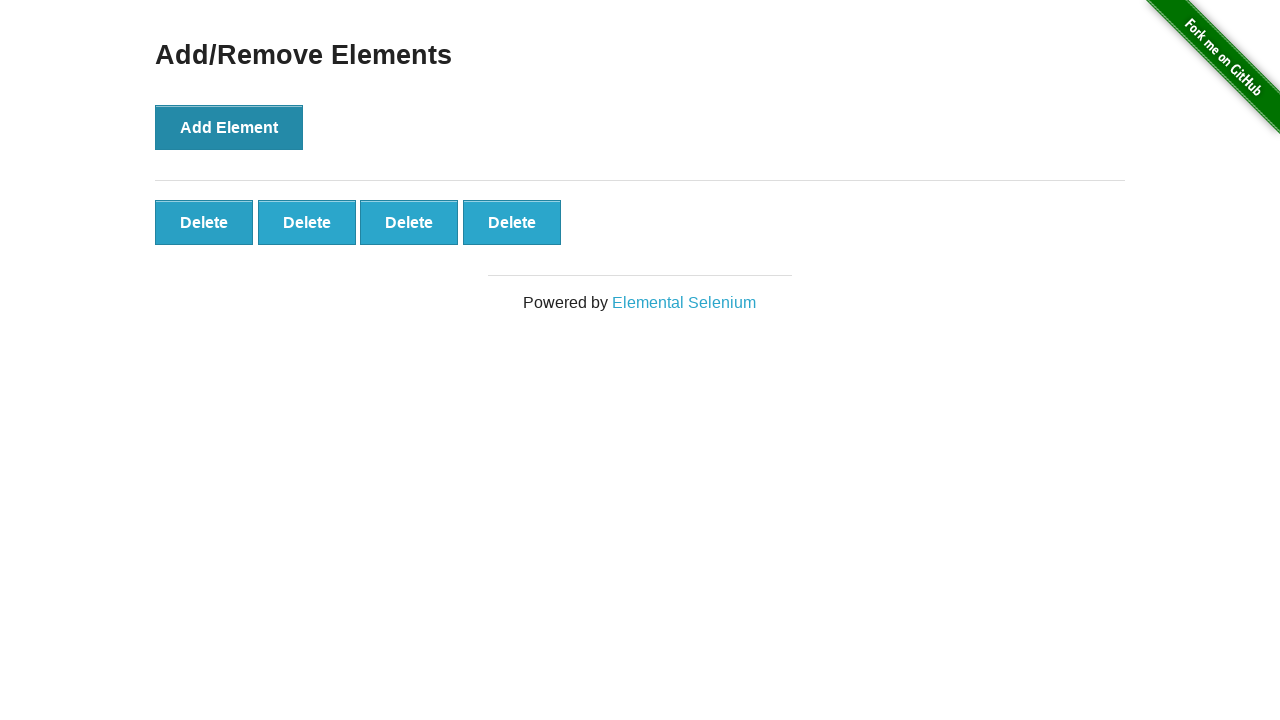

Clicked delete button (iteration 2/2) at (204, 222) on xpath=//*[@id="elements"]/button >> nth=0
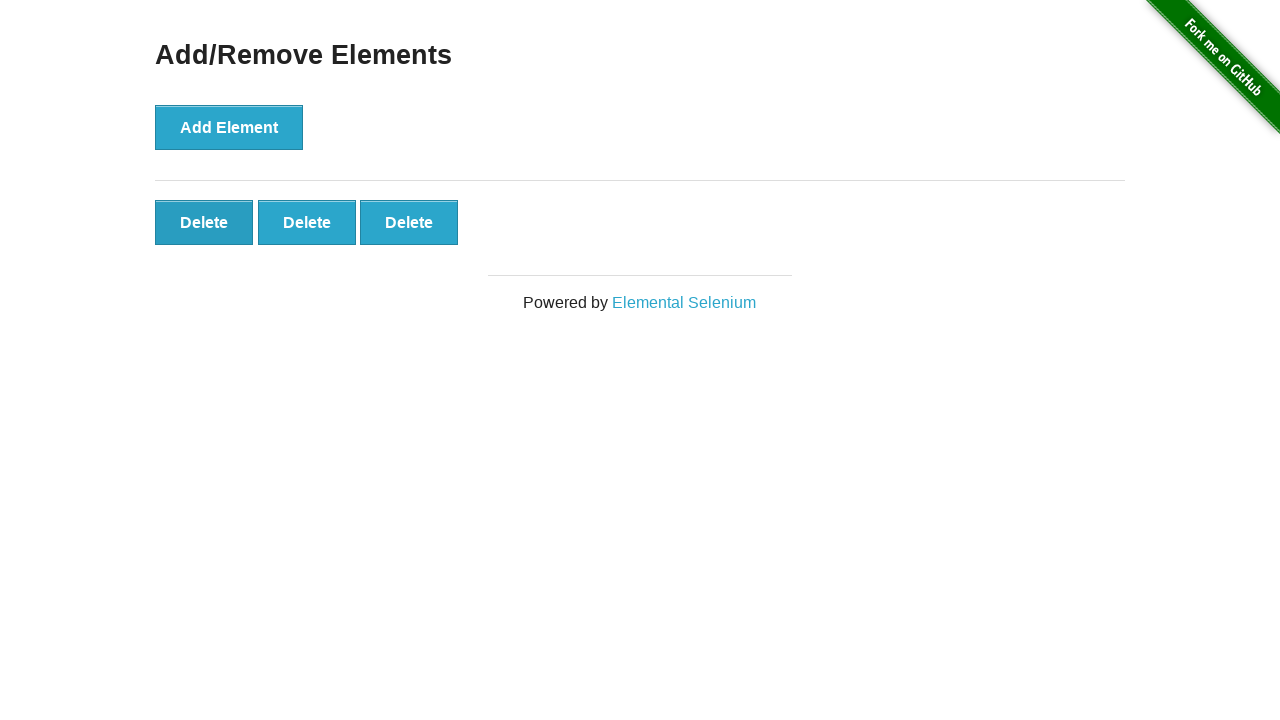

Waited 1000ms for elements to stabilize
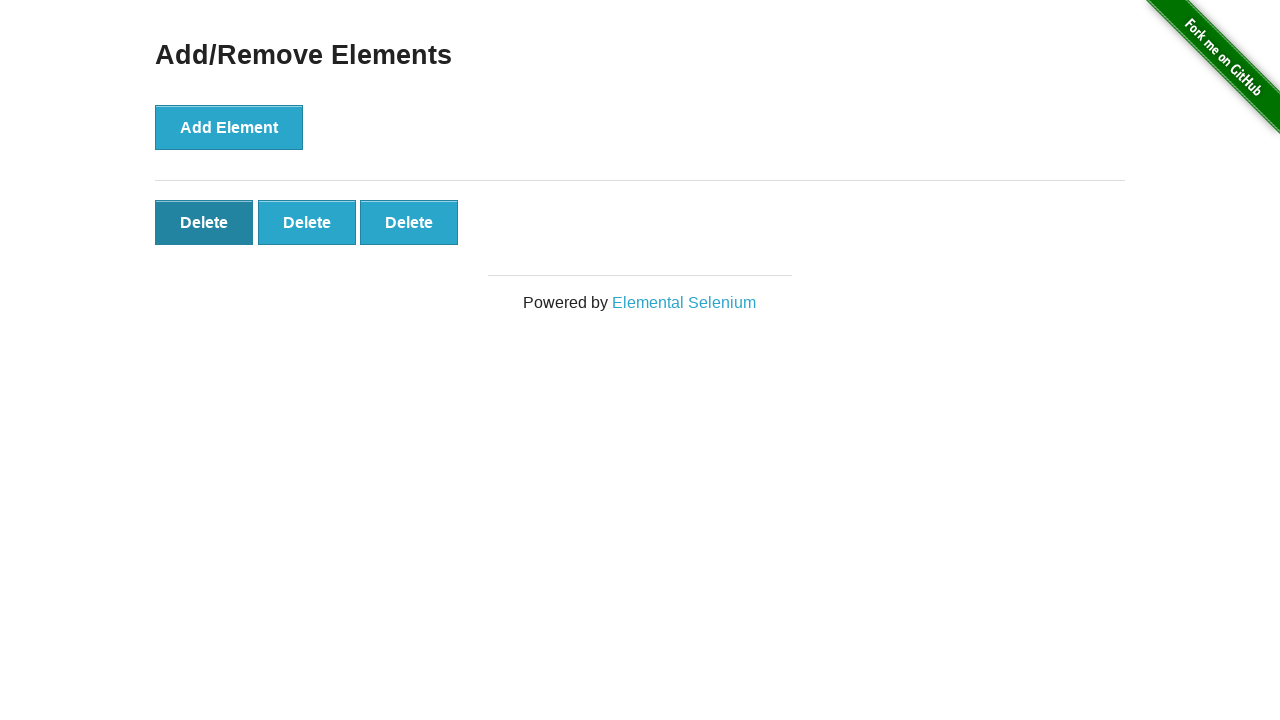

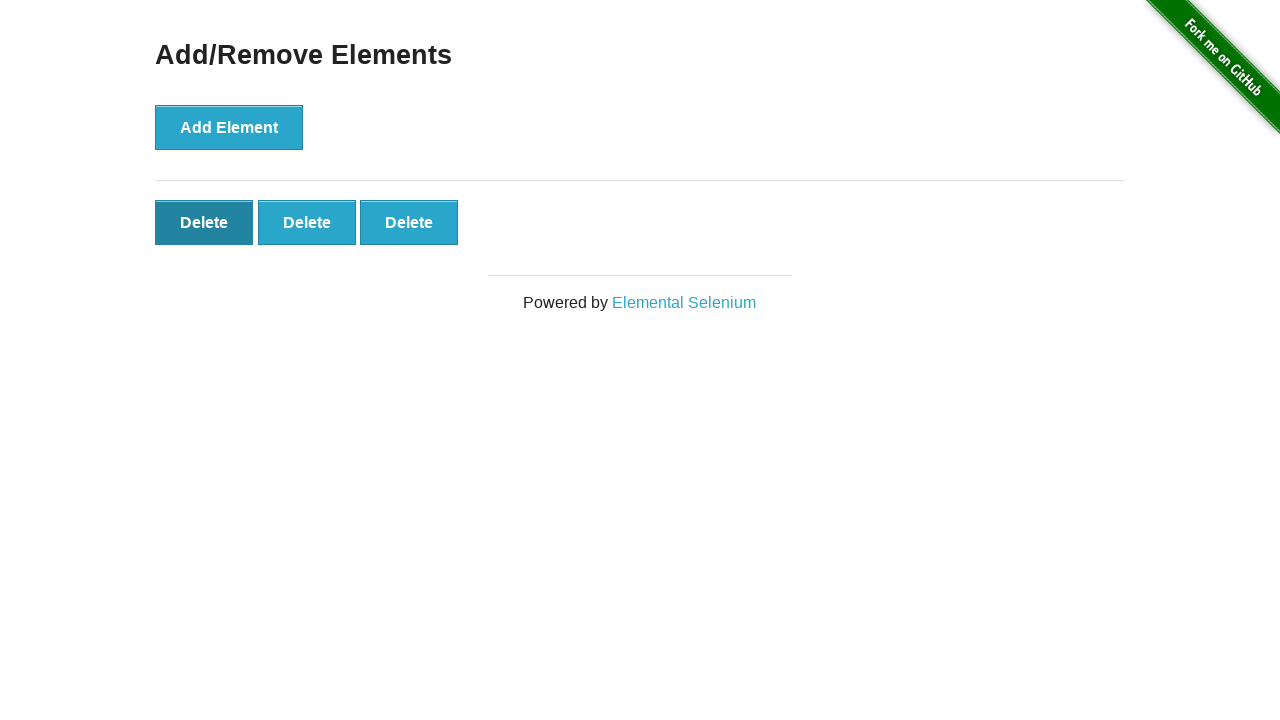